Solves a math problem on a form by calculating a value, entering it, selecting checkboxes and radio buttons, then submitting

Starting URL: https://suninjuly.github.io/math.html

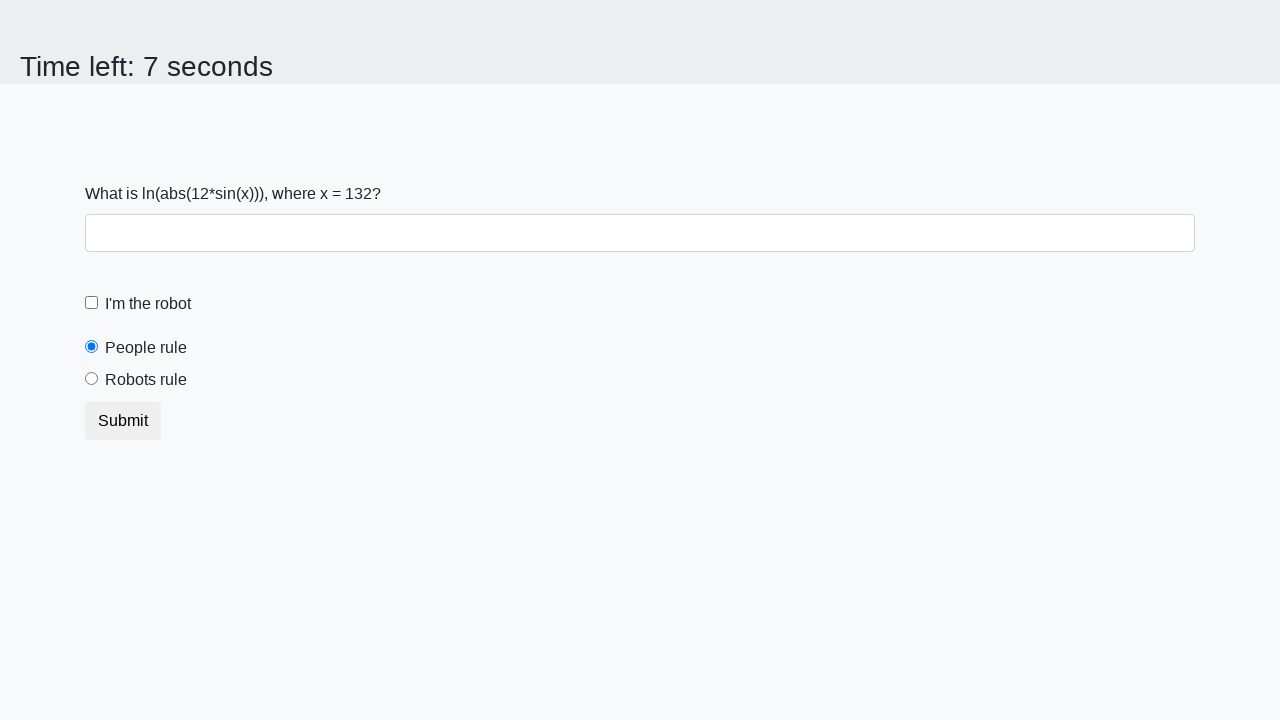

Retrieved x value from the page
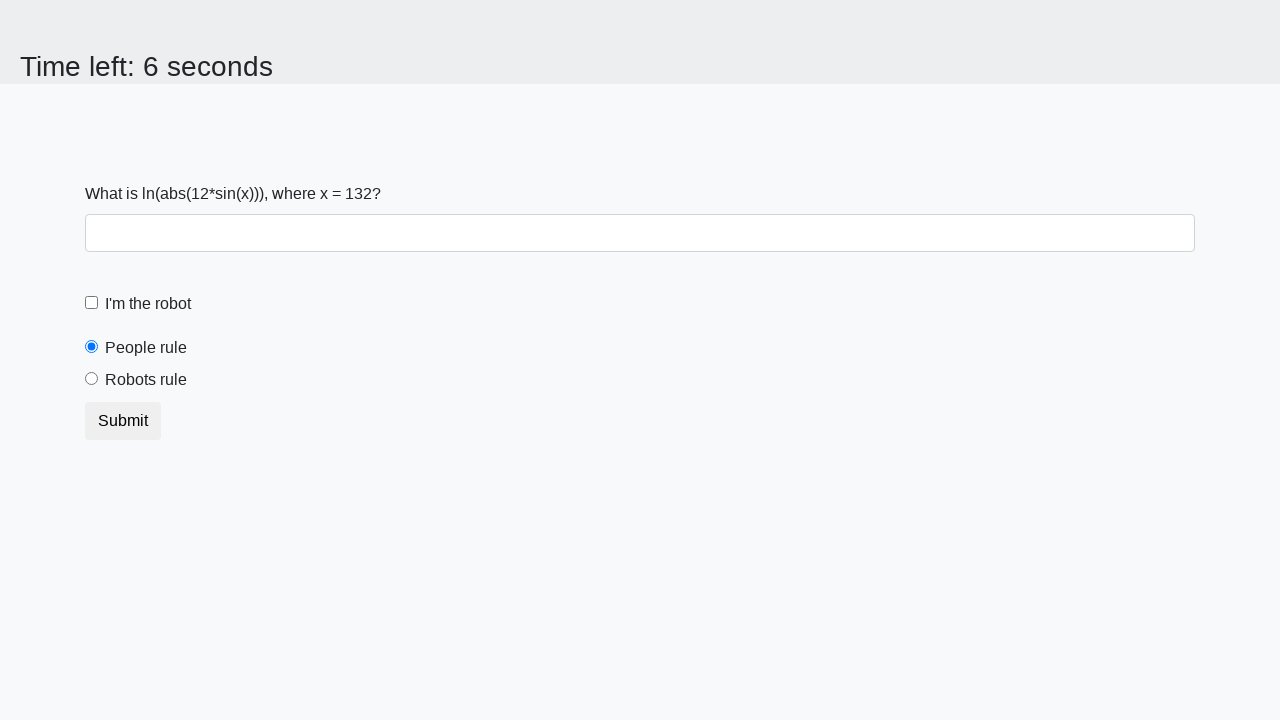

Calculated answer: -0.45098084201999333
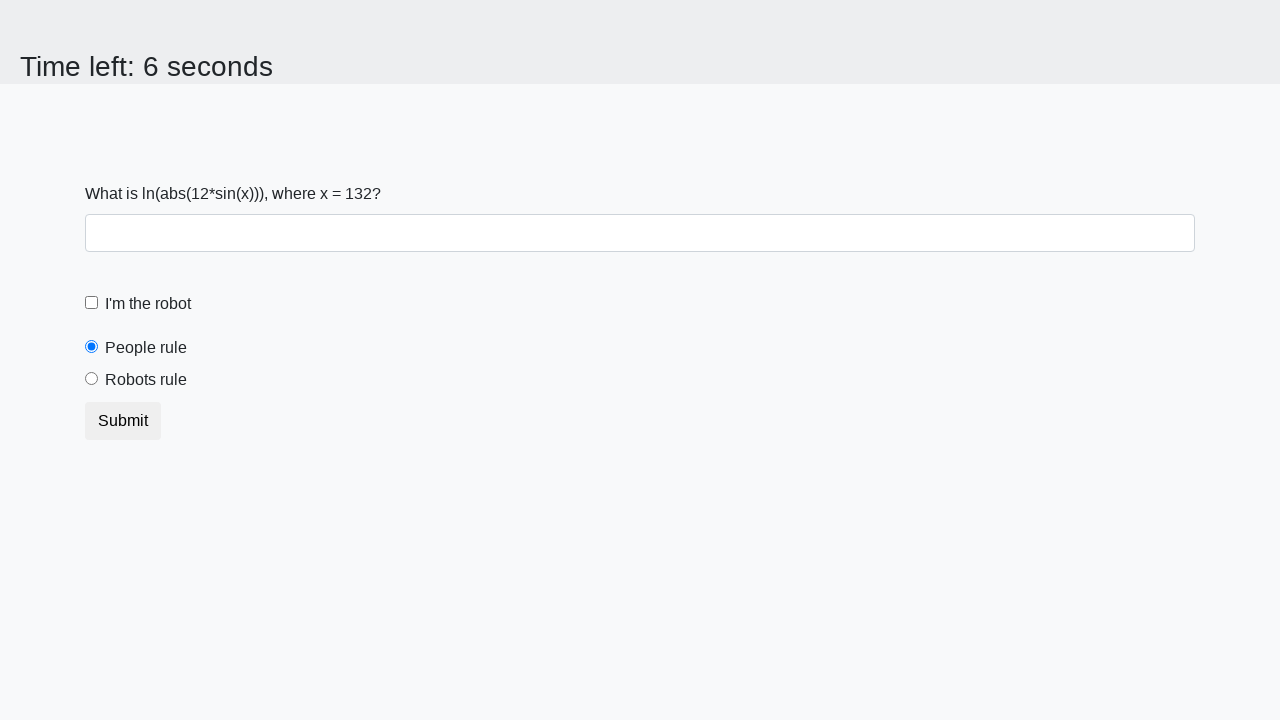

Entered calculated answer in the form on #answer
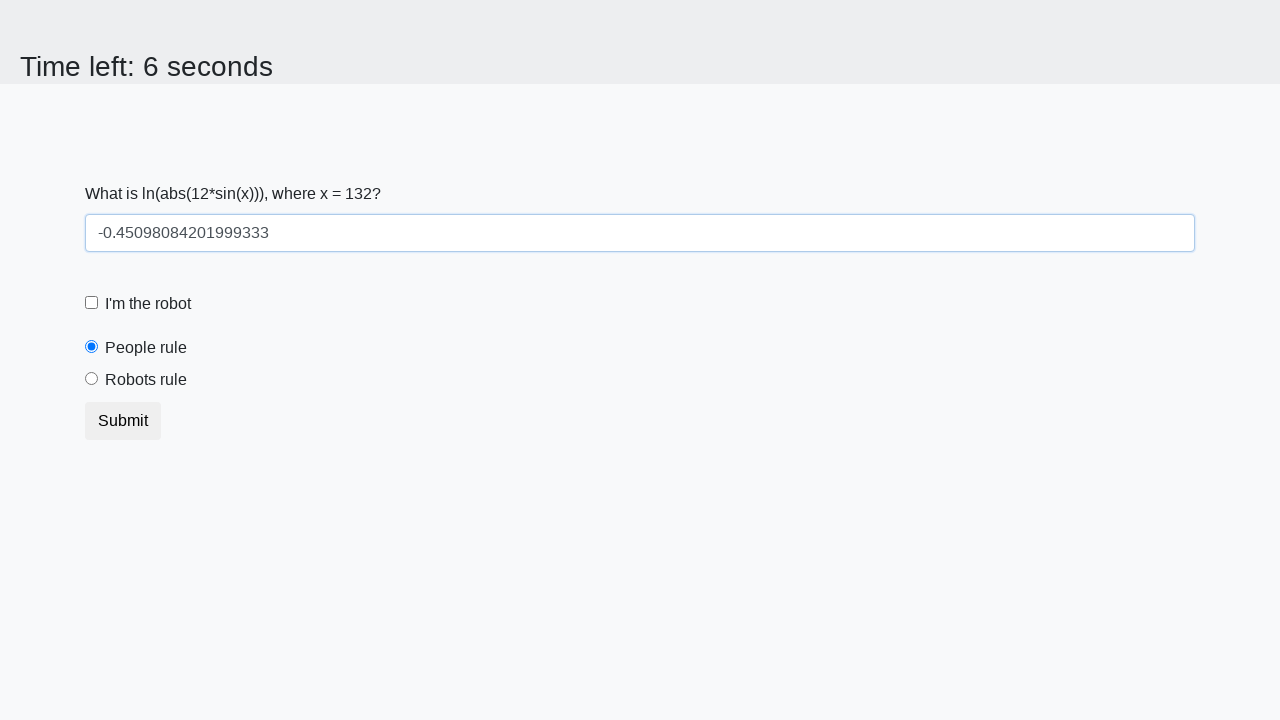

Checked the robot checkbox at (92, 303) on #robotCheckbox
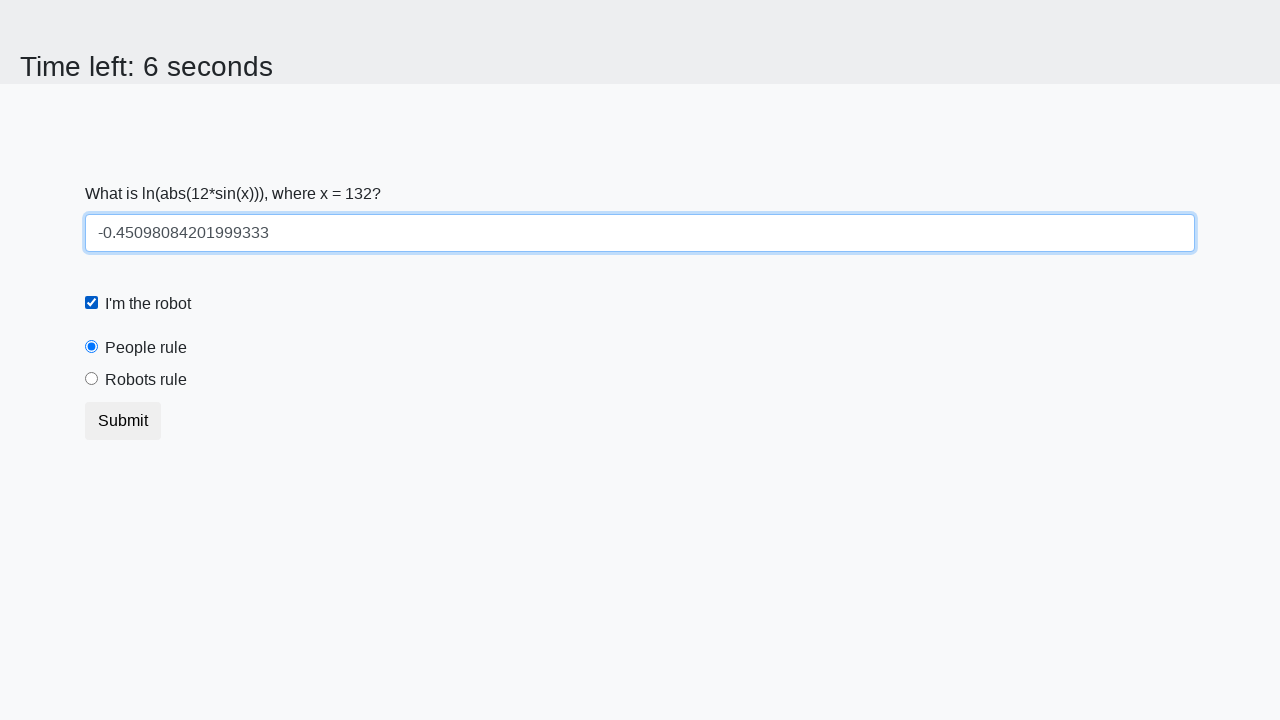

Selected the robots rule radio button at (92, 379) on #robotsRule
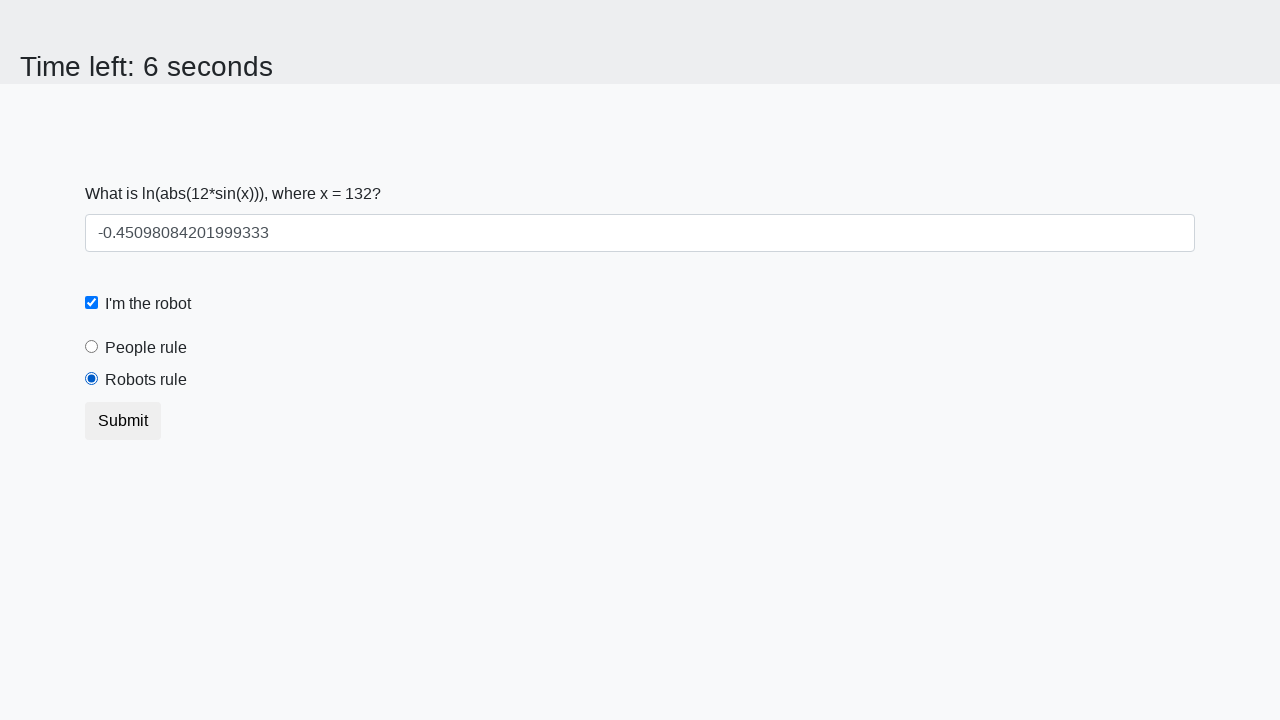

Clicked submit button to complete the form at (123, 421) on button[type='submit']
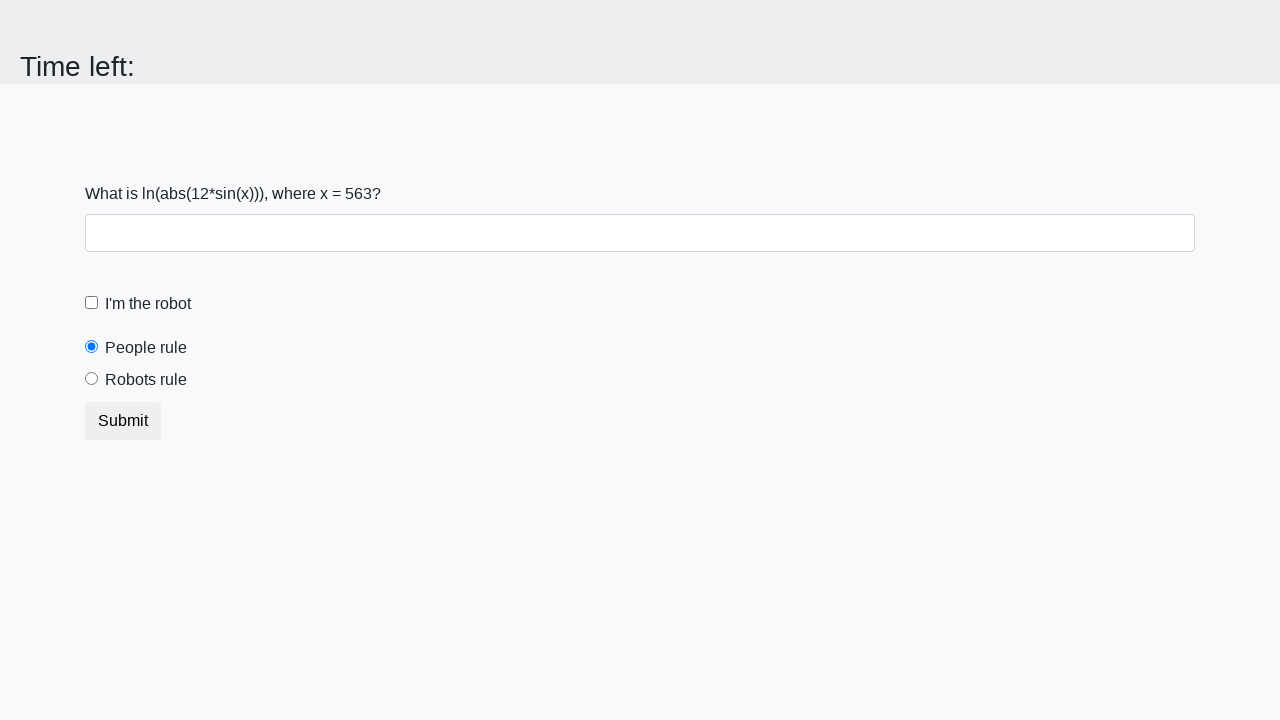

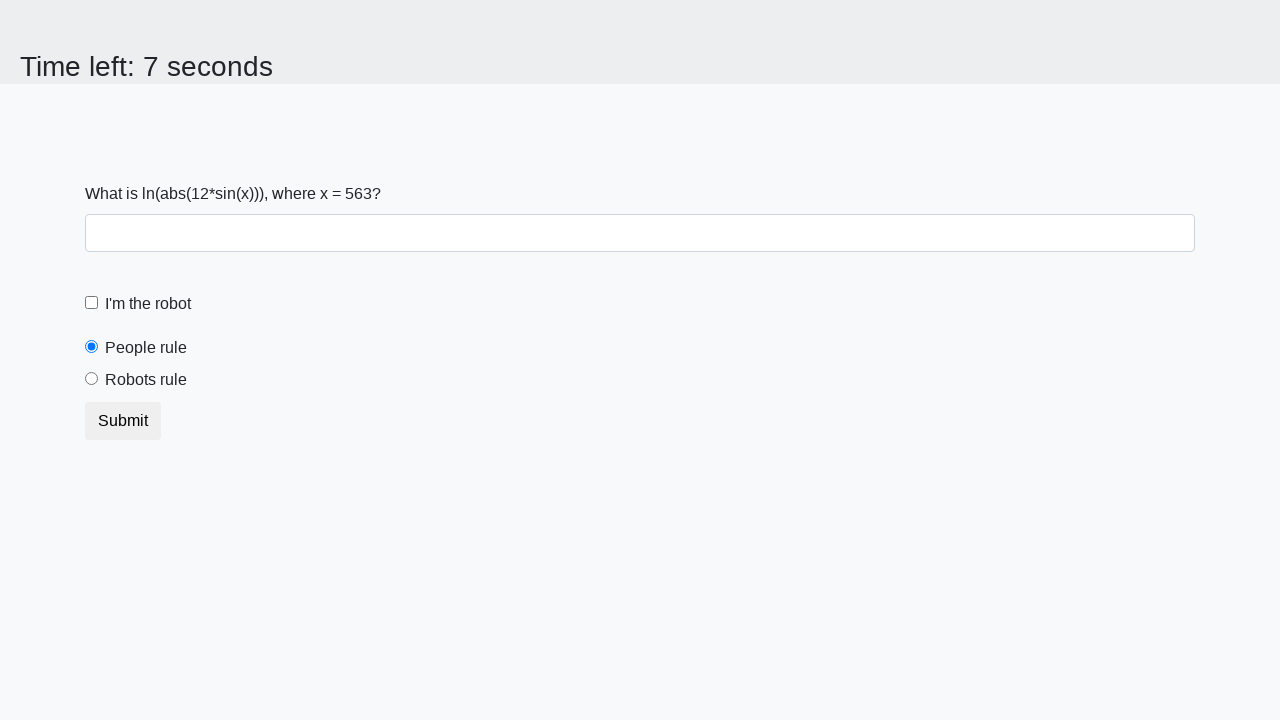